Tests applying a valid coupon code (sert500) to the cart and verifies the discount is applied to the order total.

Starting URL: http://intershop5.skillbox.ru/cart/

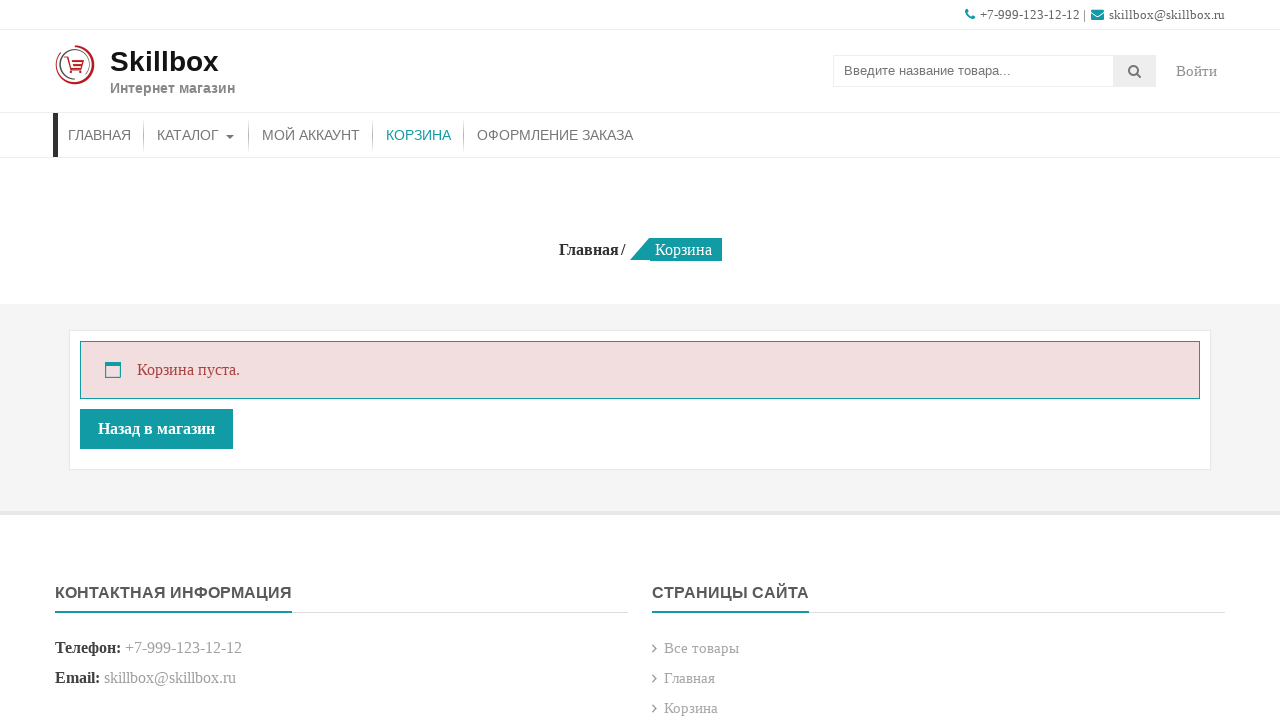

Verified cart is empty
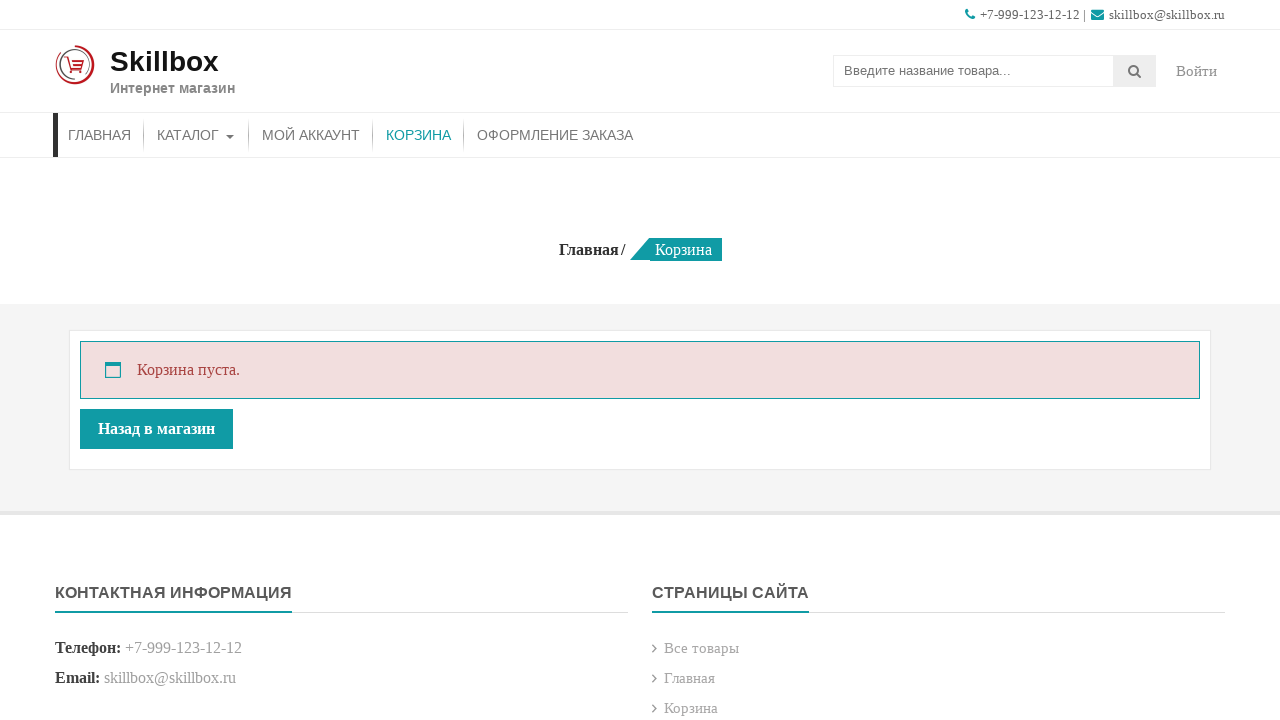

Navigated to catalog page
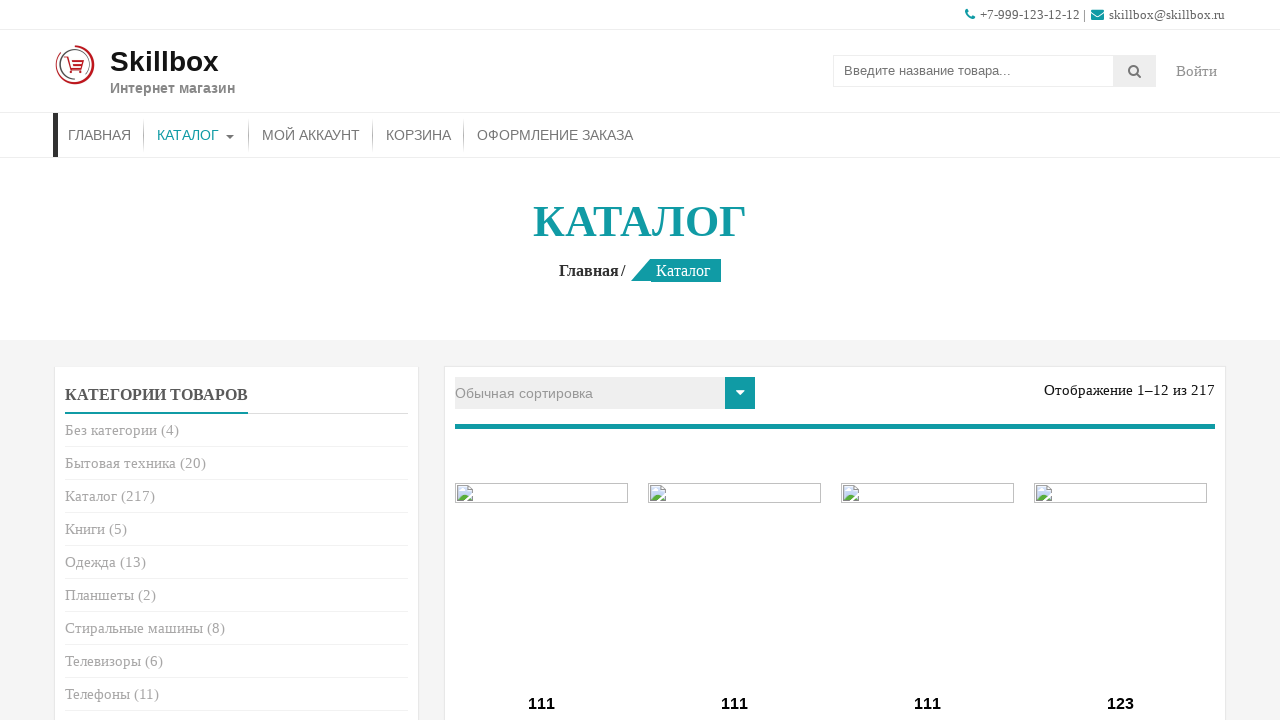

Clicked add to cart button at (542, 361) on .add_to_cart_button
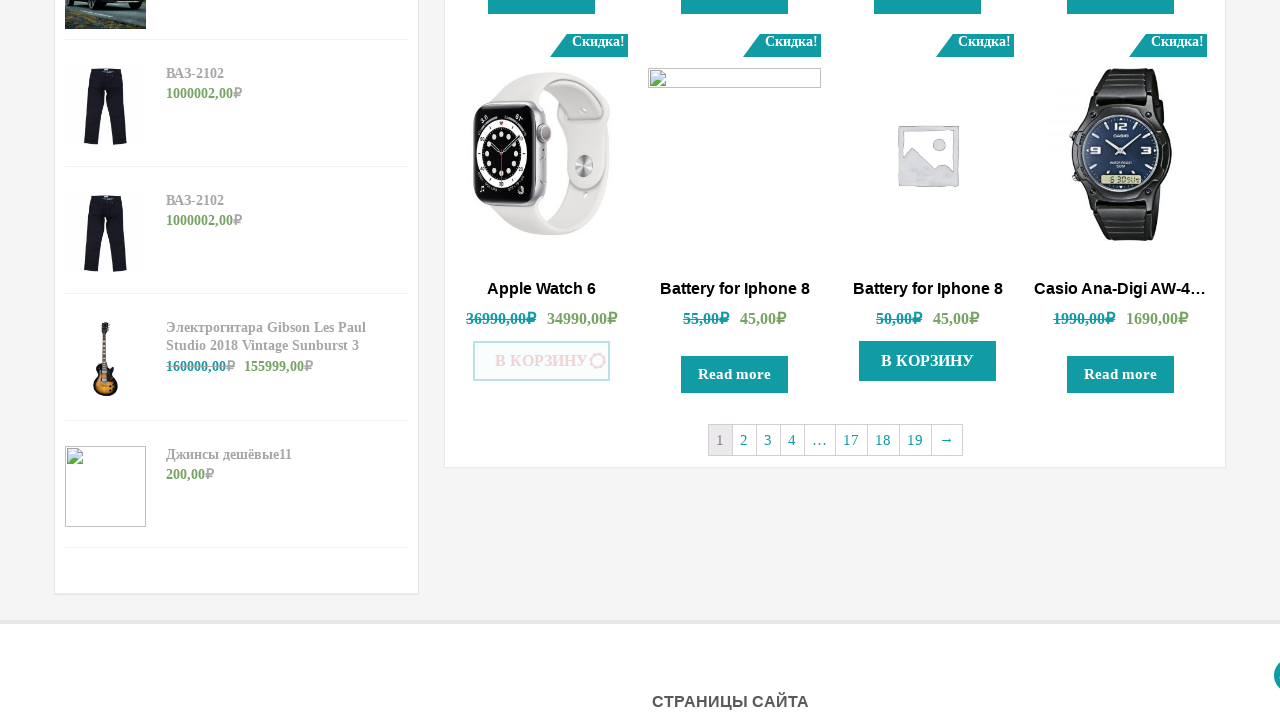

Product added to cart, loading completed
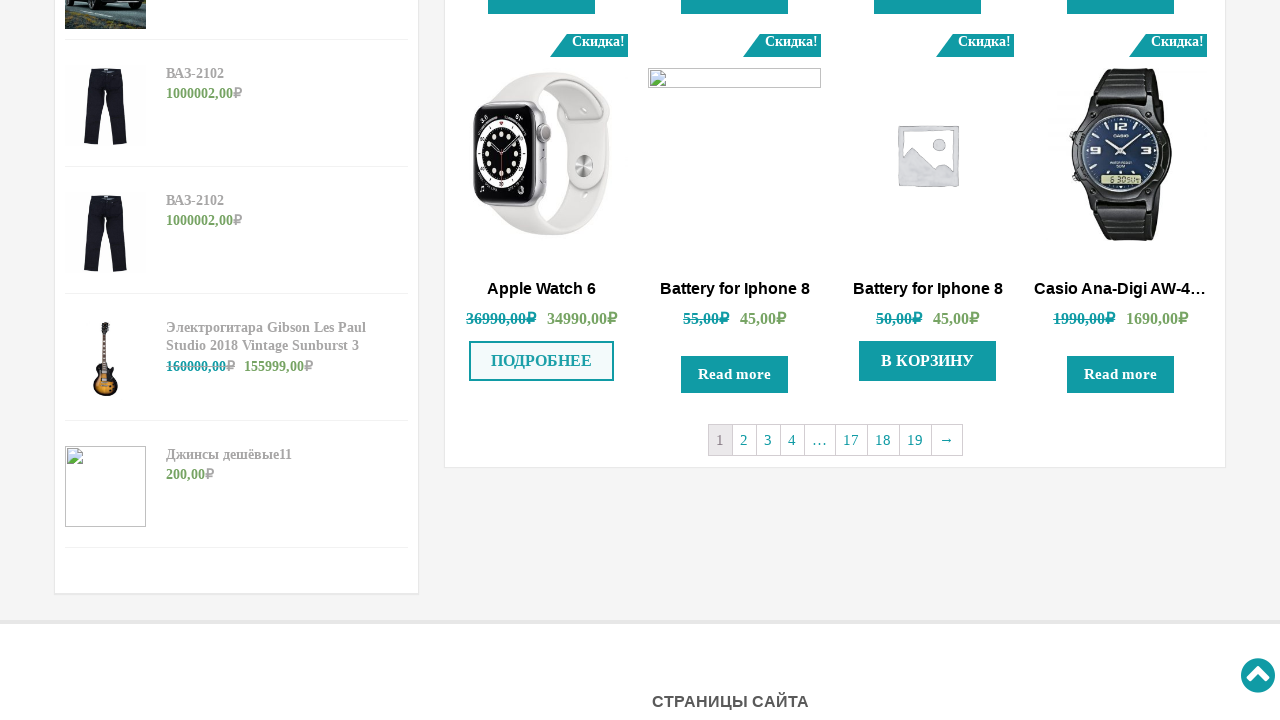

Navigated to cart page
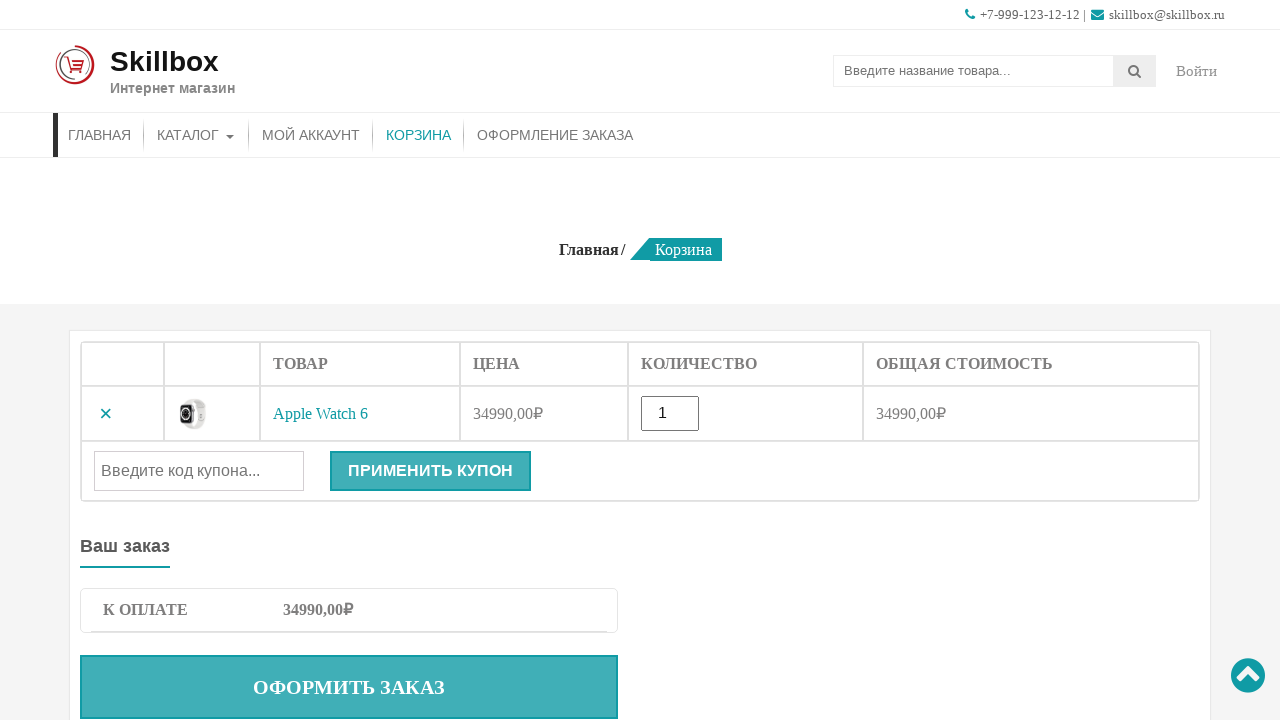

Cart page loaded with product displayed
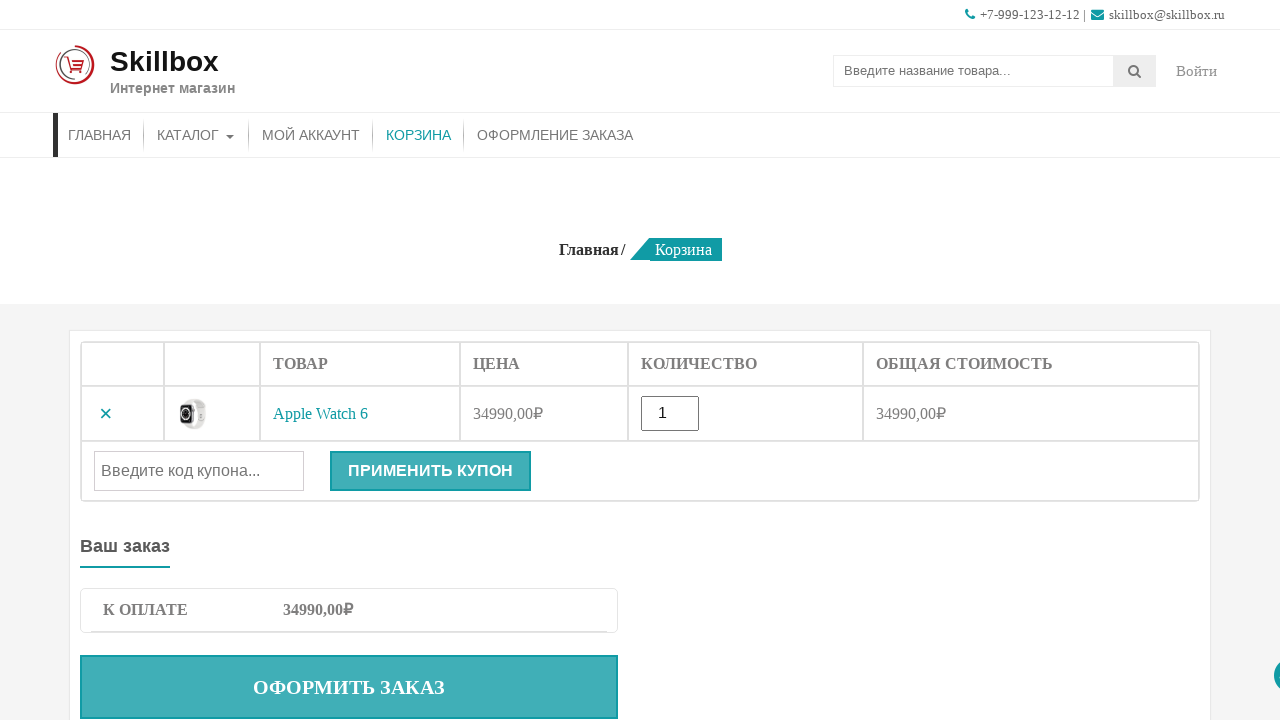

Entered coupon code 'sert500' in the coupon field on #coupon_code
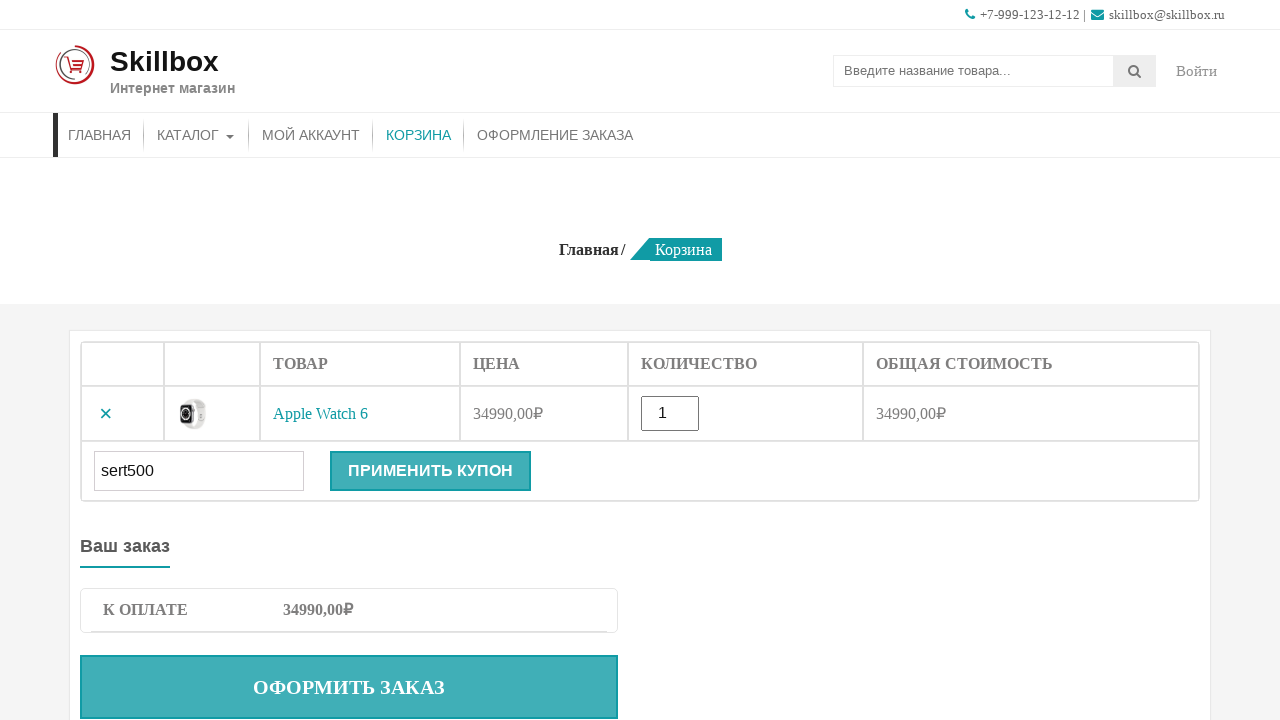

Clicked apply coupon button at (430, 471) on .button[name='apply_coupon']
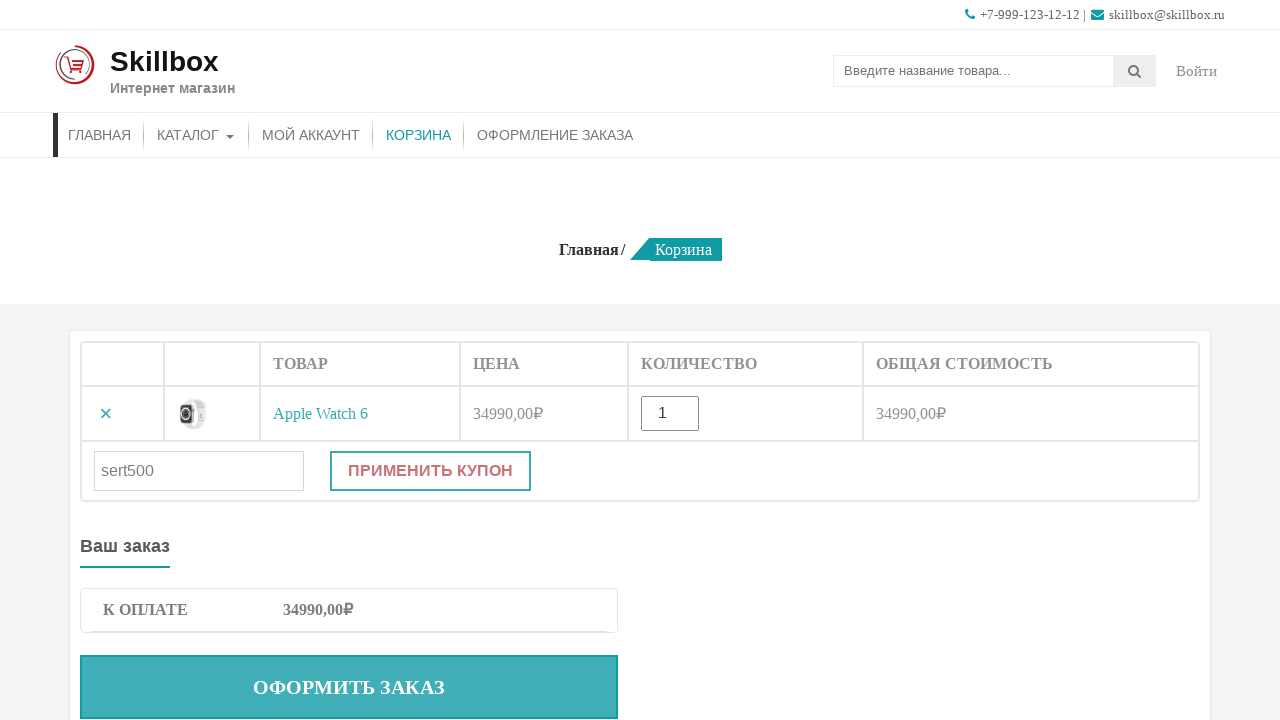

Coupon successfully applied, discount is now visible on the cart
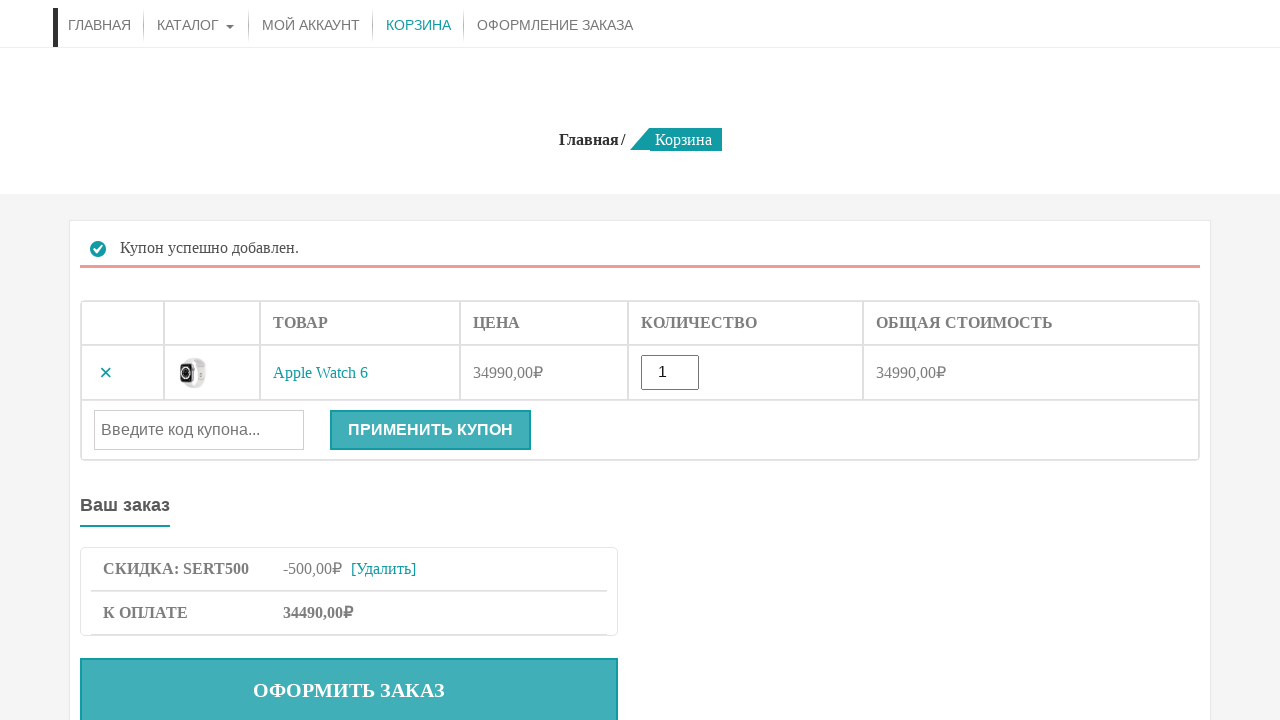

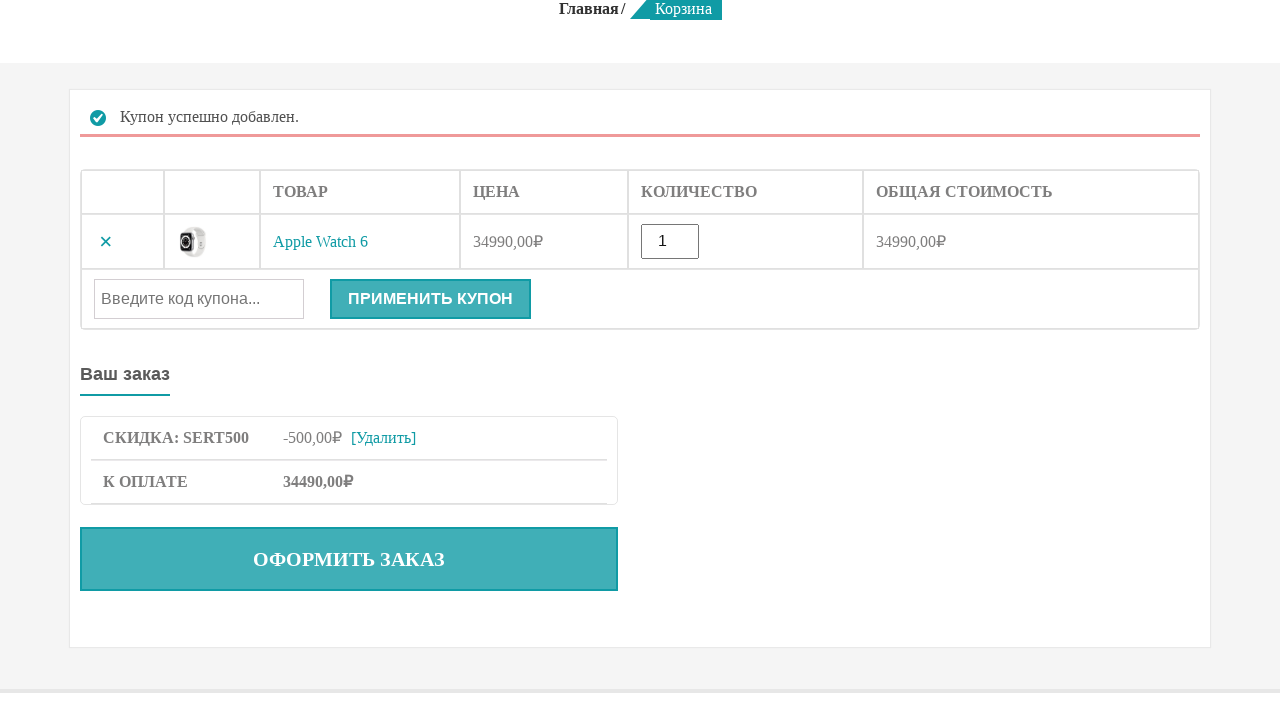